Tests the confirm alert functionality by clicking a button that triggers a confirmation dialog and then dismissing the alert

Starting URL: https://demoqa.com/alerts

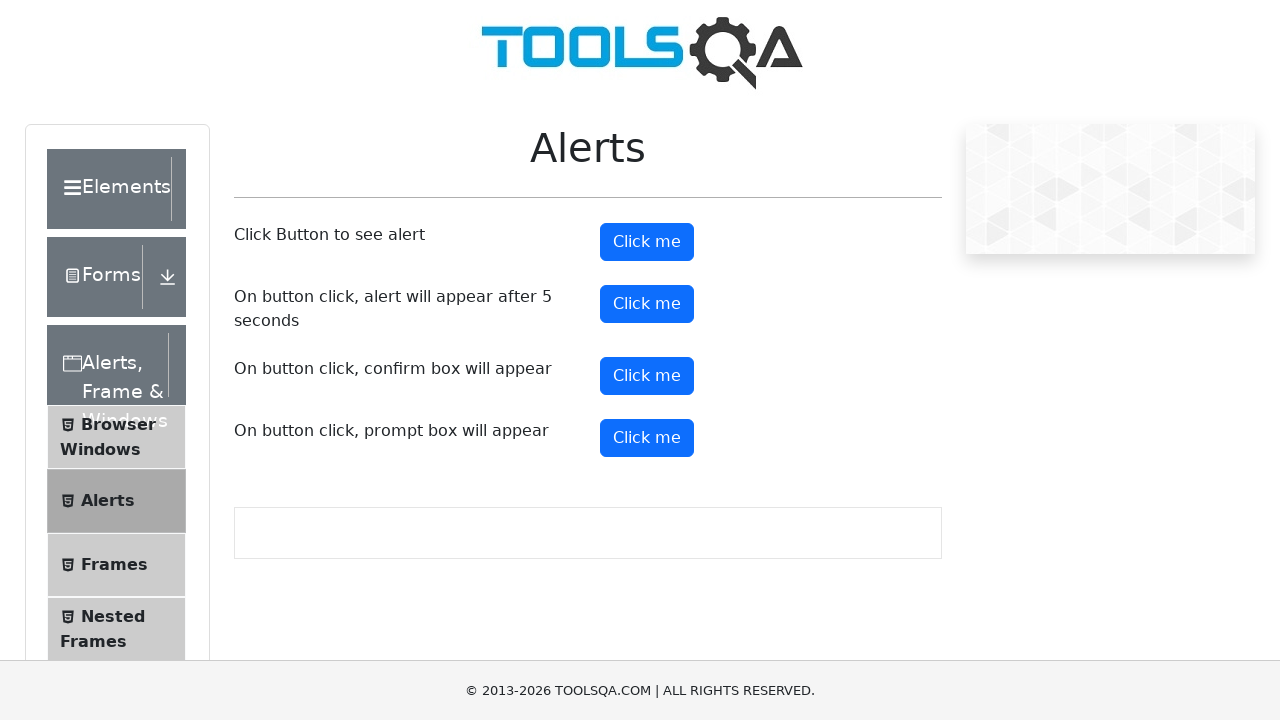

Clicked confirm button to trigger the alert at (647, 376) on #confirmButton
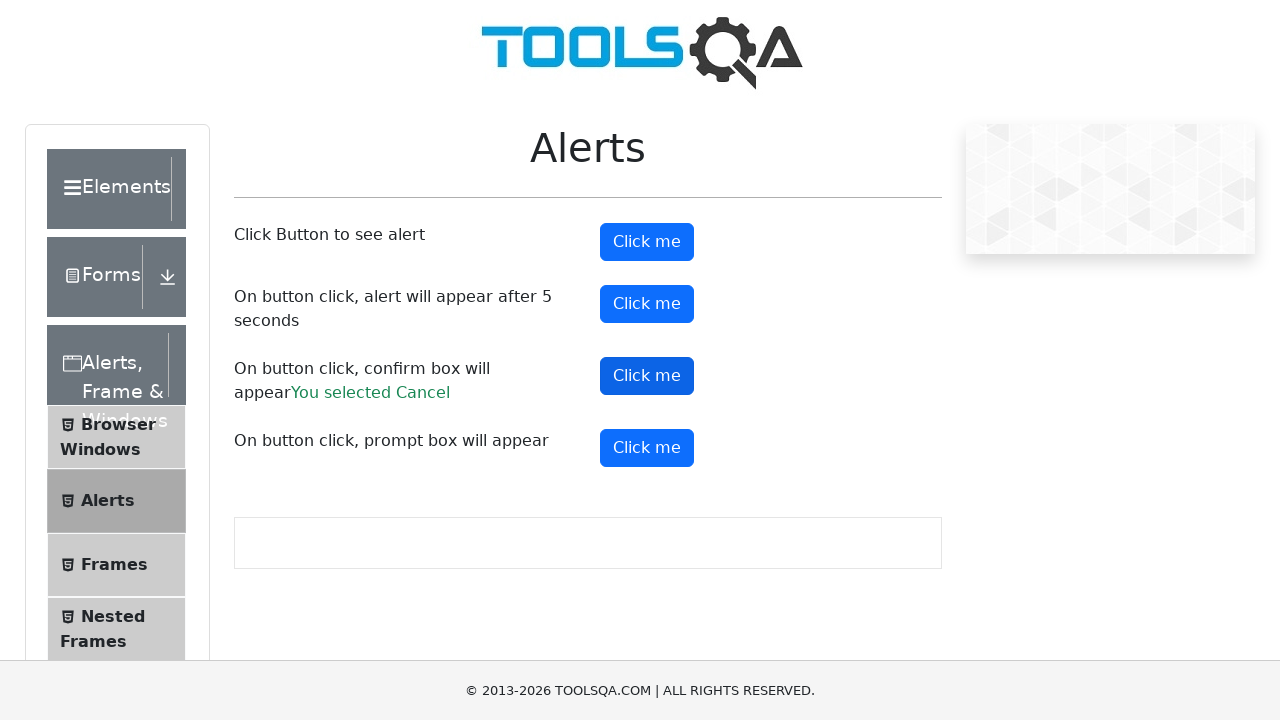

Set up dialog handler to dismiss alerts
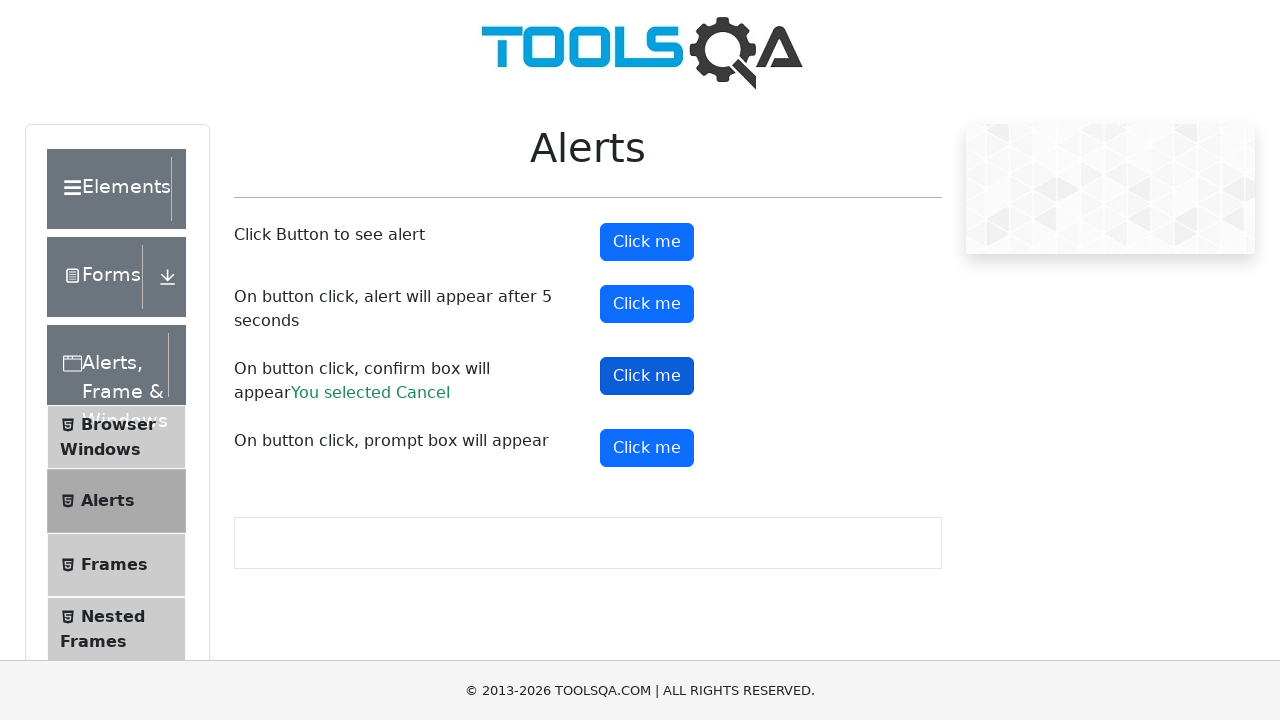

Clicked confirm button again to trigger and handle the confirmation dialog at (647, 376) on #confirmButton
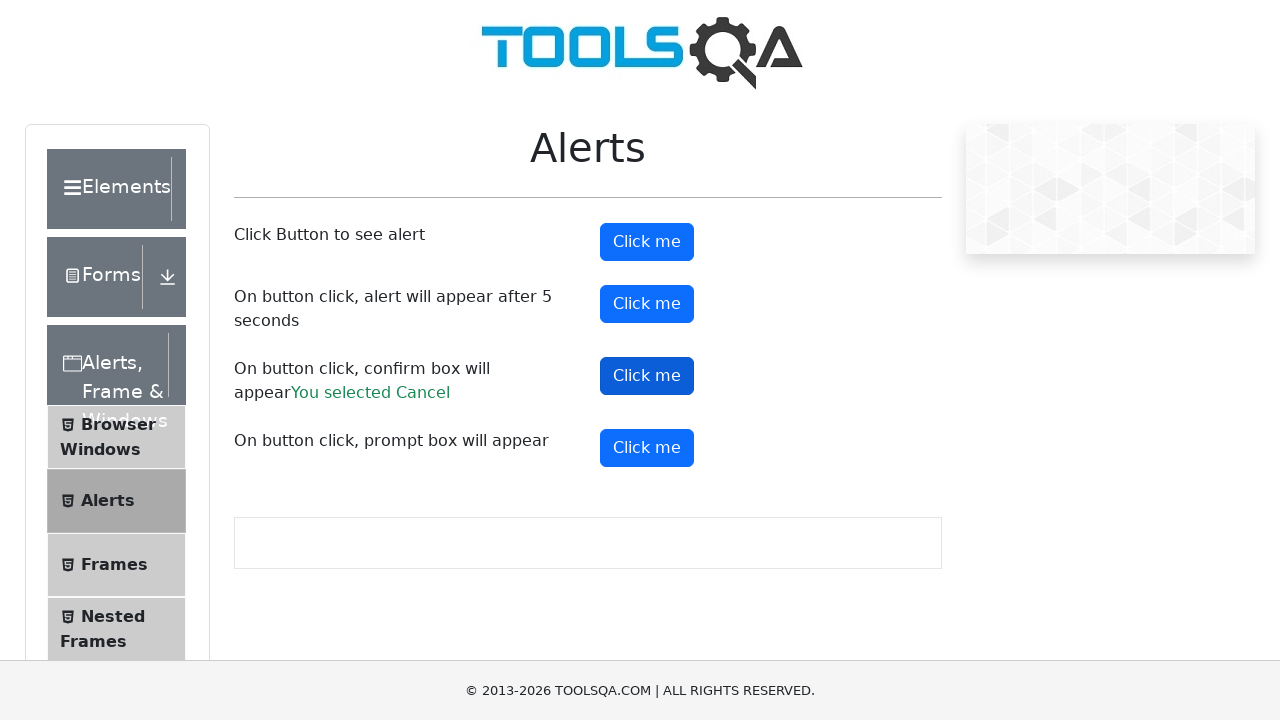

Waited 1000ms for dialog to be processed
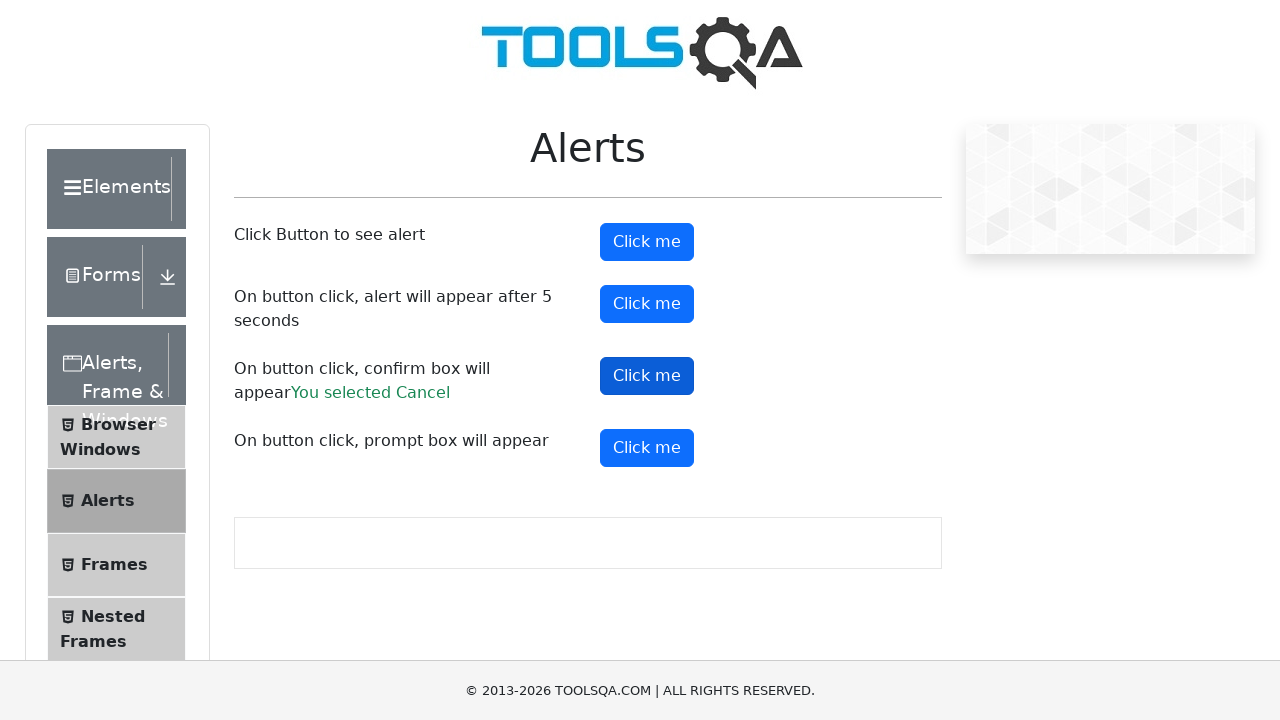

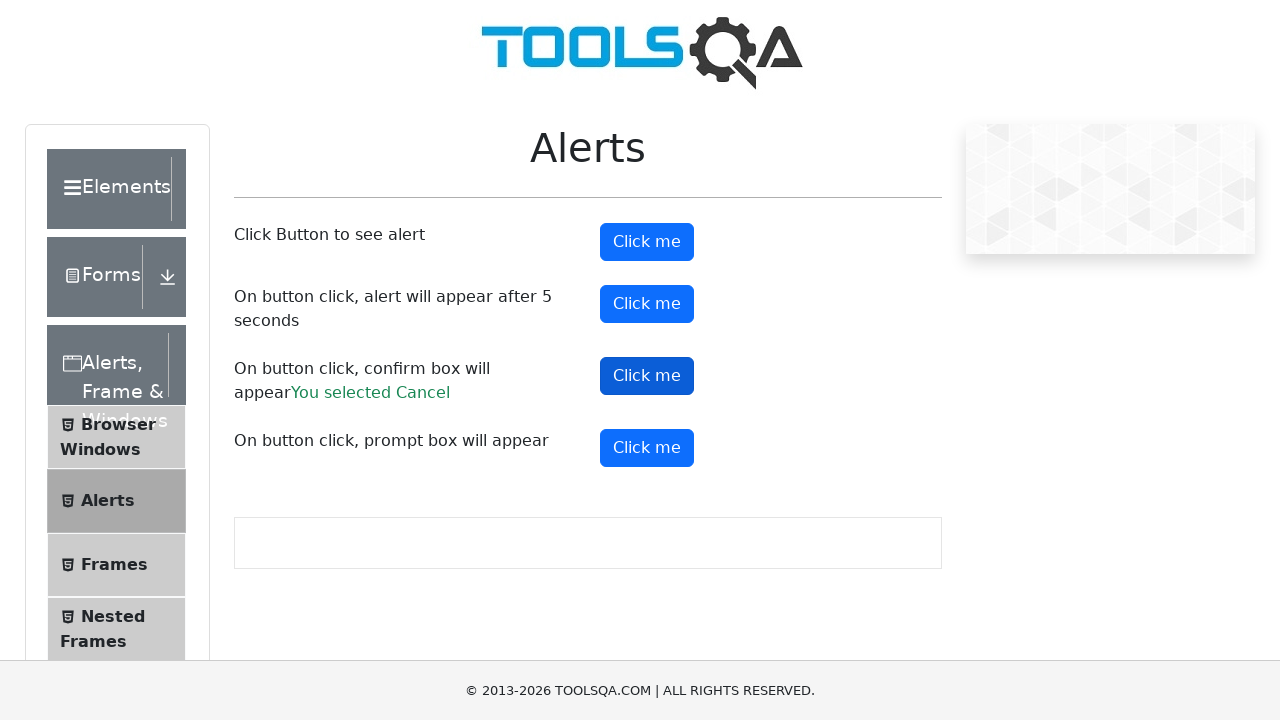